Fills out a registration form with first name, last name, gender selection, and mobile number using data provider values

Starting URL: https://demoqa.com/automation-practice-form

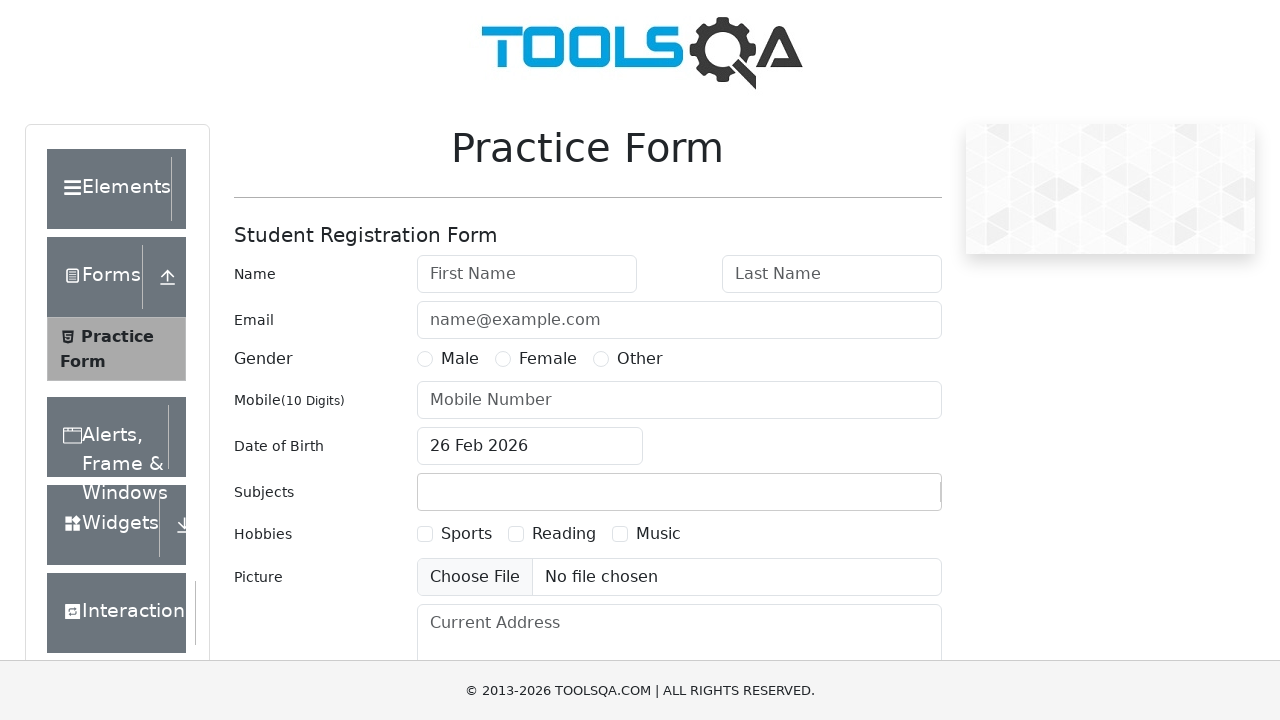

Filled first name field with 'Emily' on #firstName
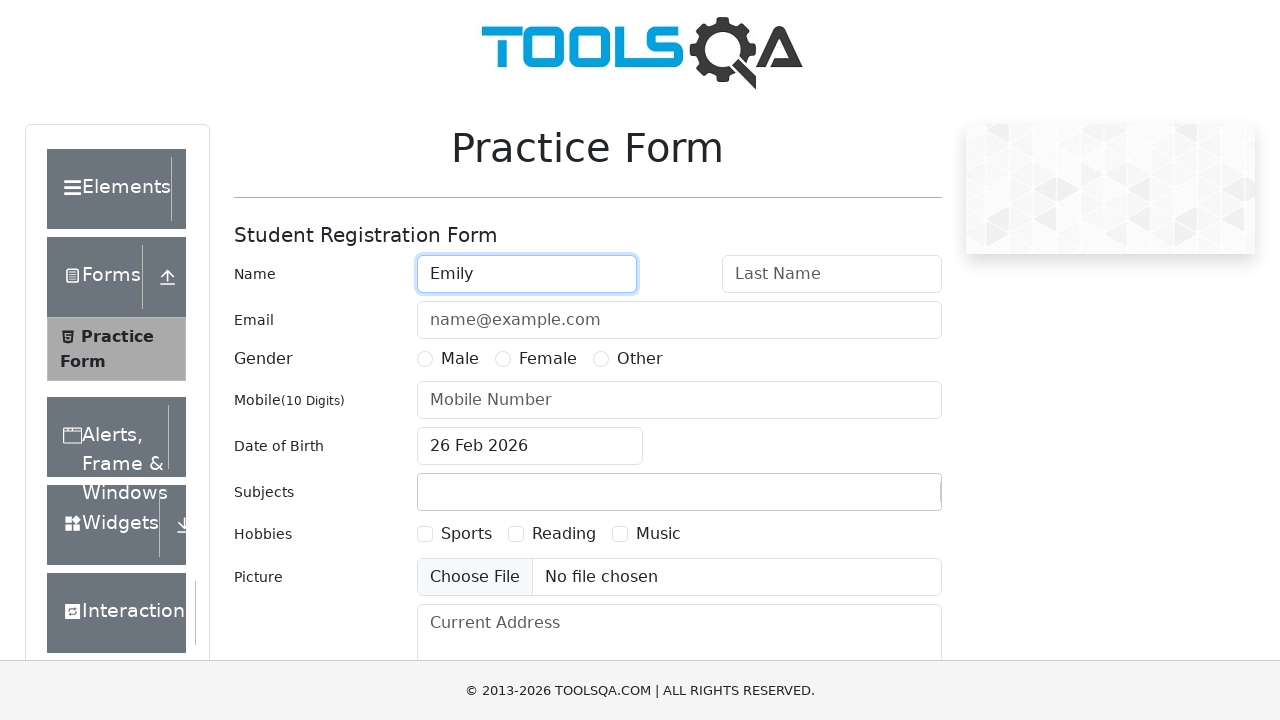

Filled last name field with 'Johnson' on #lastName
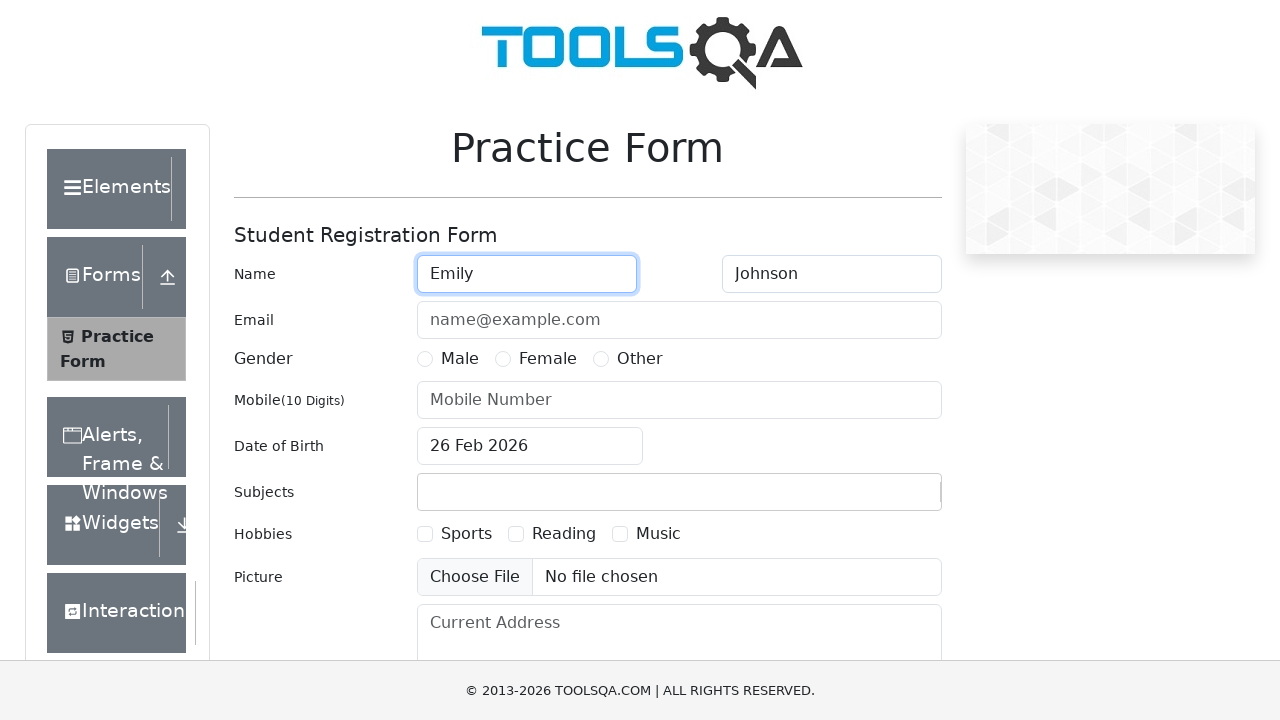

Selected Male gender radio button at (460, 359) on label[for='gender-radio-1']
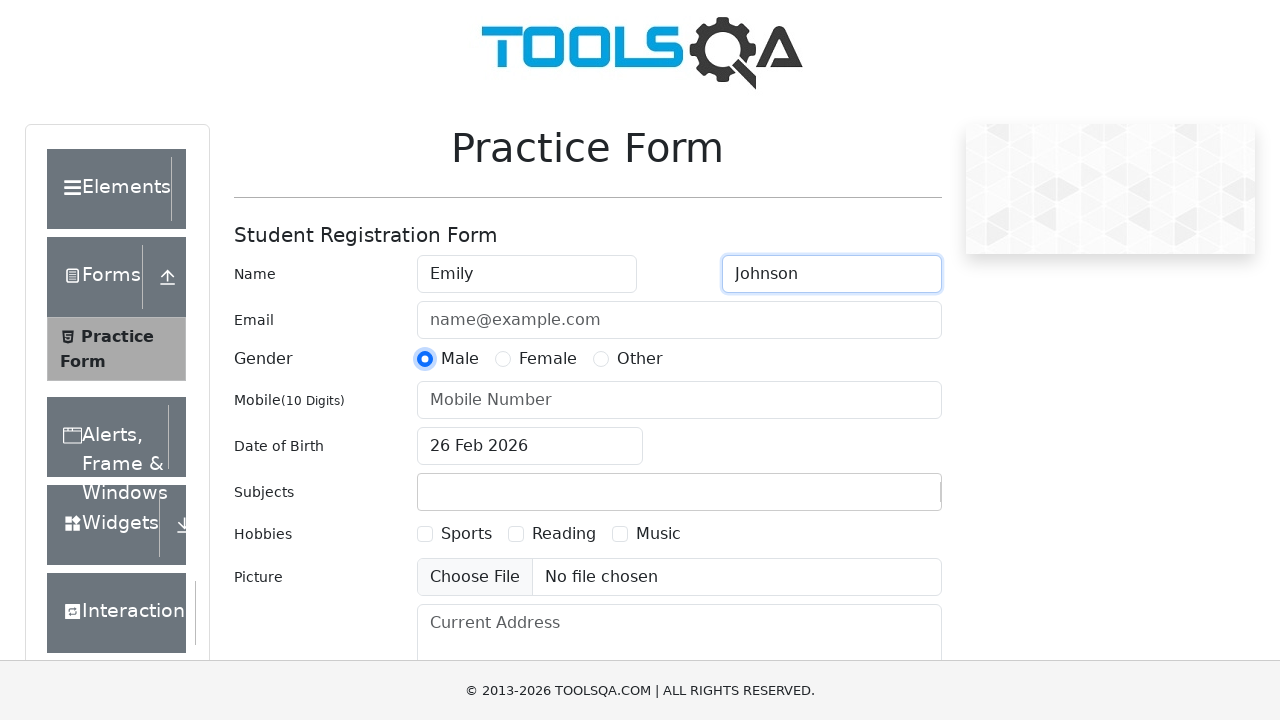

Filled mobile number field with '5559876543' on #userNumber
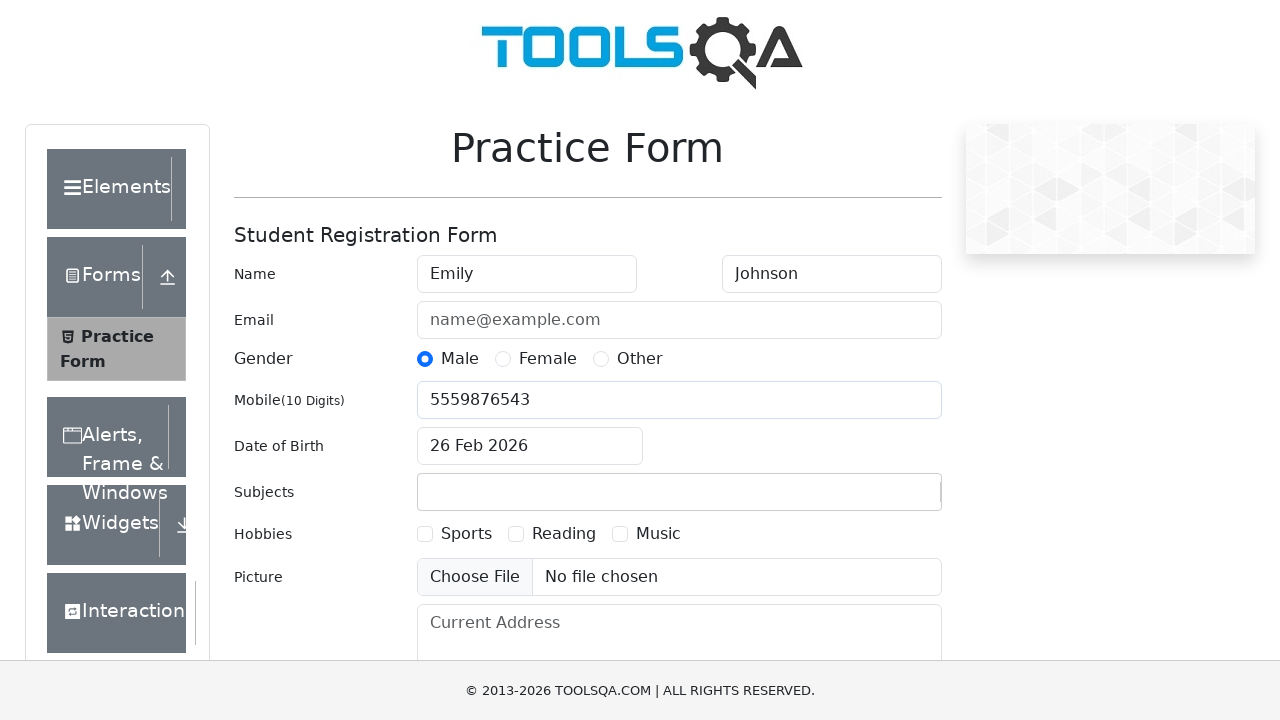

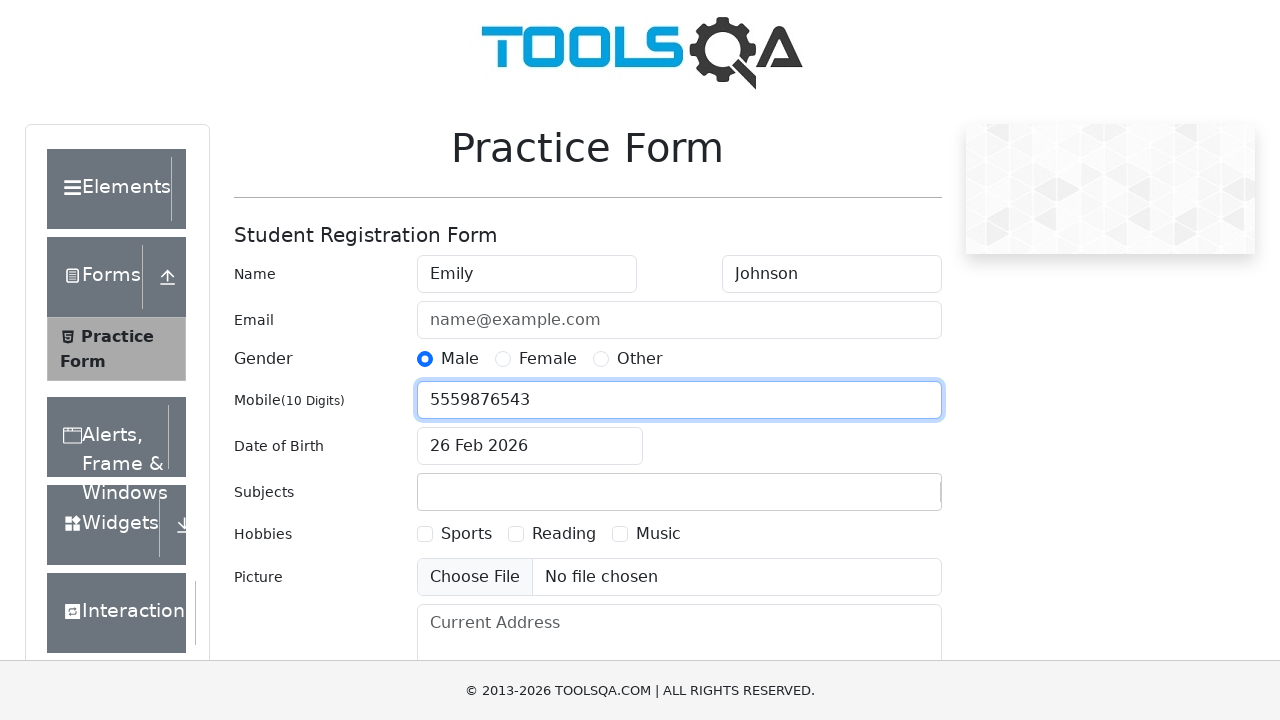